Tests a slow calculator application by setting a delay, performing addition (7+8), and verifying the result equals 15

Starting URL: https://bonigarcia.dev/selenium-webdriver-java/slow-calculator.html

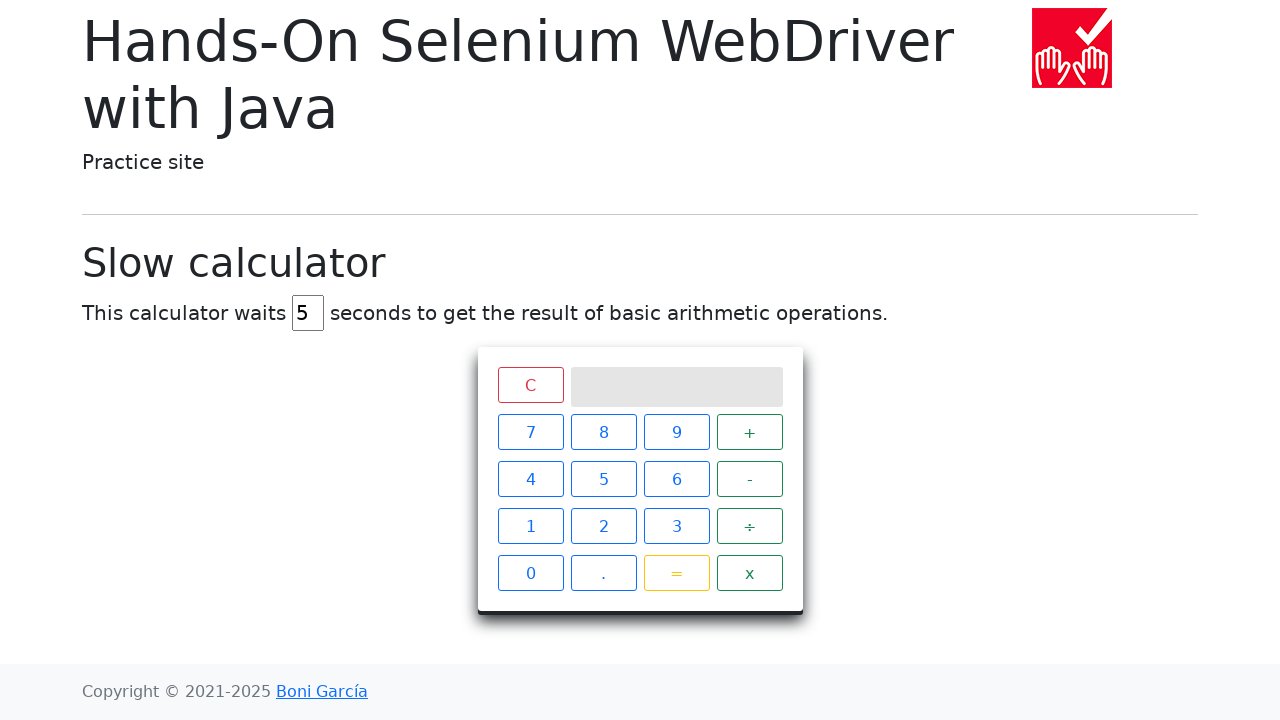

Cleared the delay input field on #delay
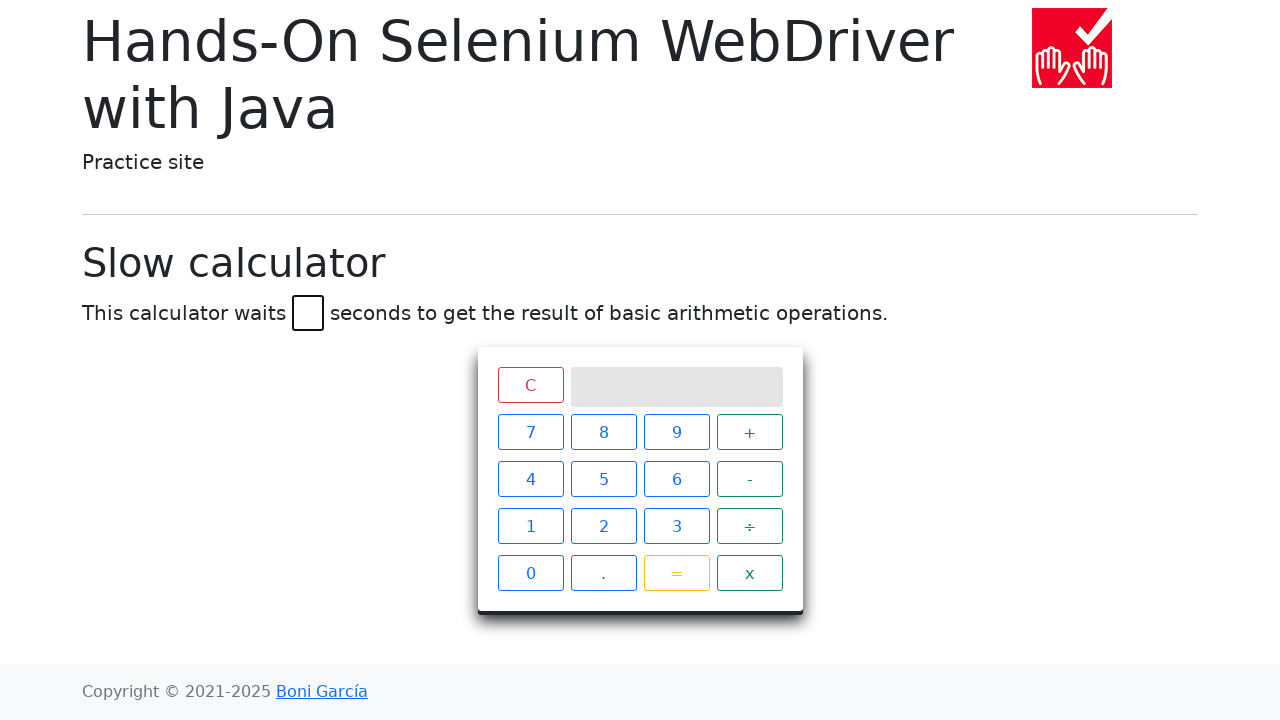

Set delay to 45 milliseconds on #delay
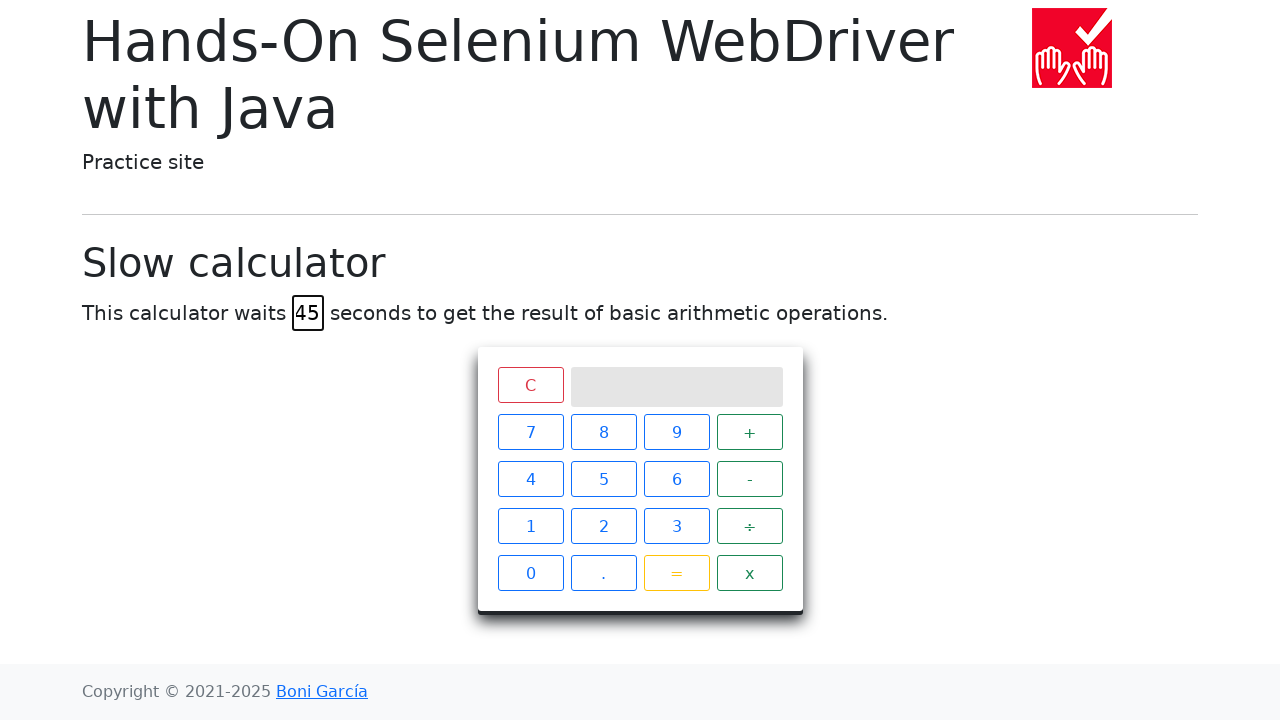

Clicked number 7 on calculator at (530, 432) on xpath=//span[text()='7']
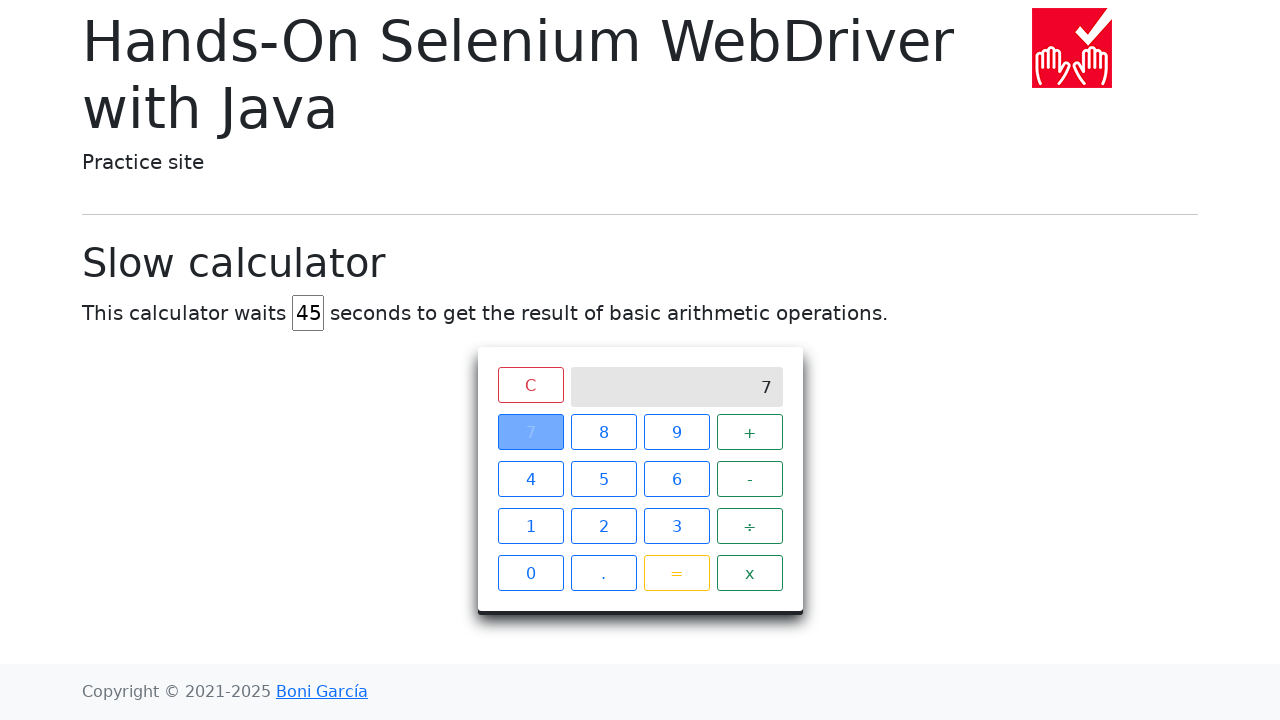

Clicked plus operator on calculator at (750, 432) on xpath=//span[text()='+']
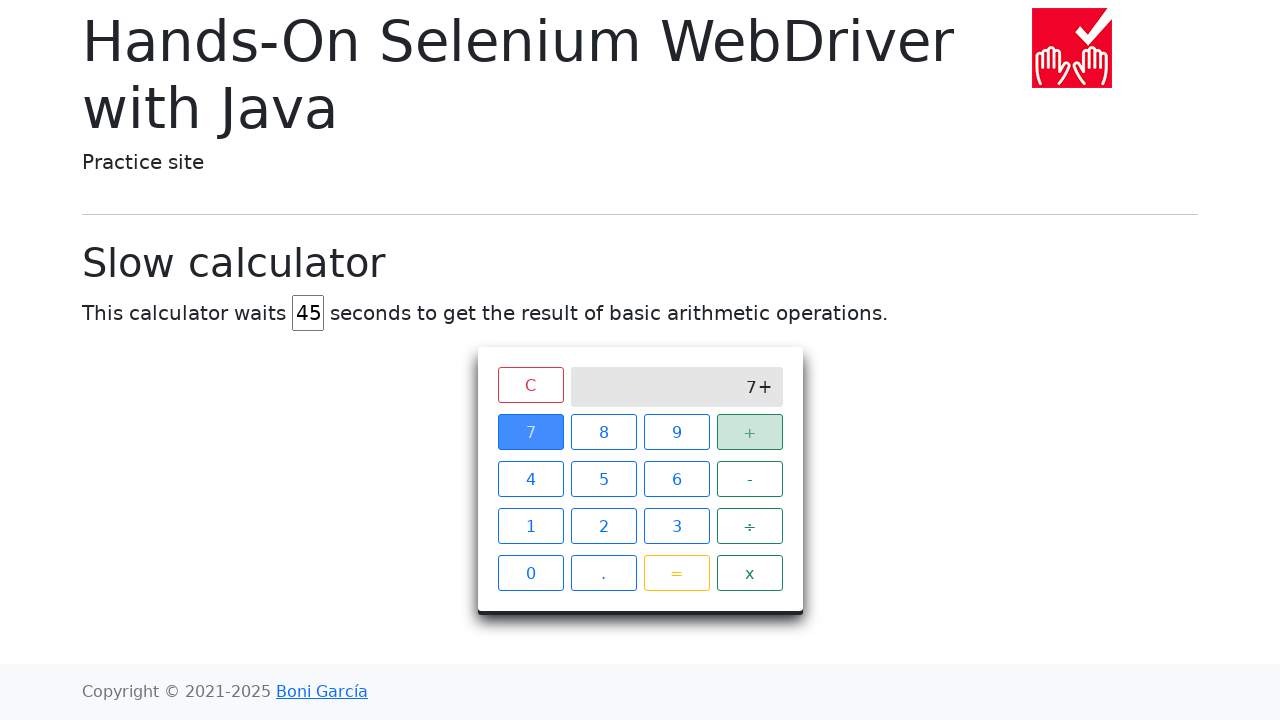

Clicked number 8 on calculator at (604, 432) on xpath=//span[text()='8']
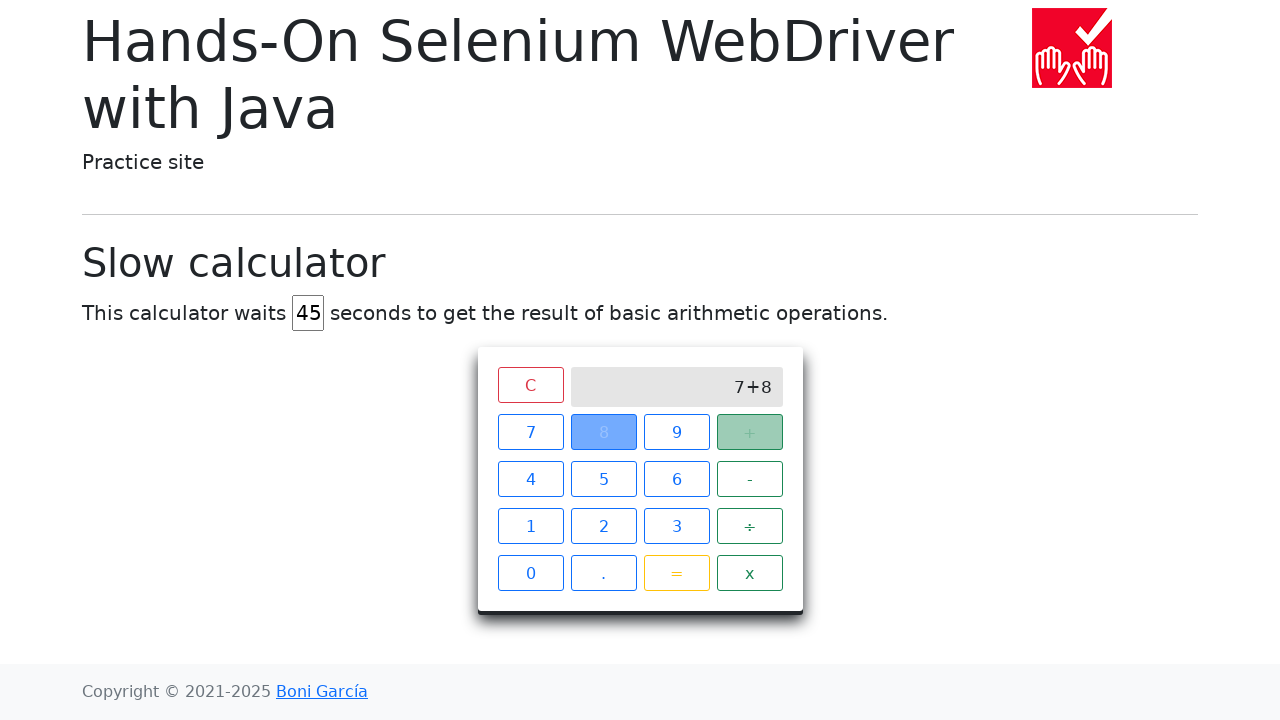

Clicked equals button to perform calculation at (676, 573) on xpath=//span[text()='=']
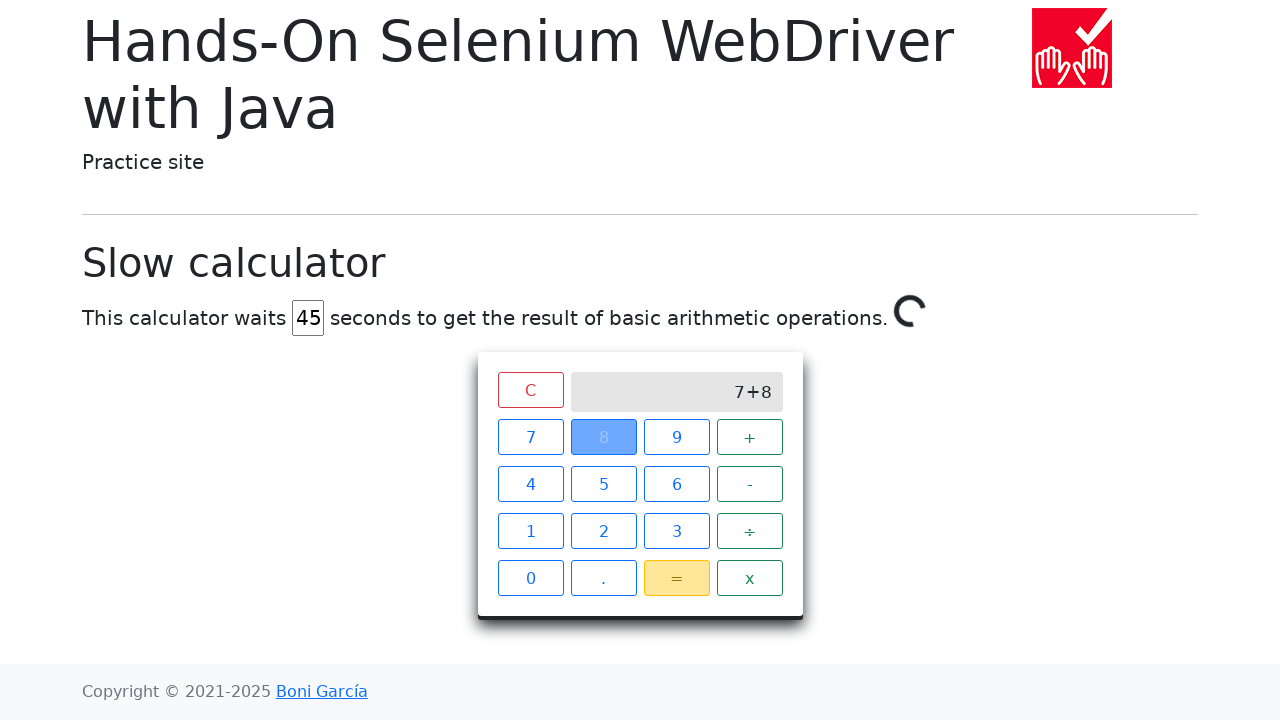

Calculator result '15' appeared on screen after delay
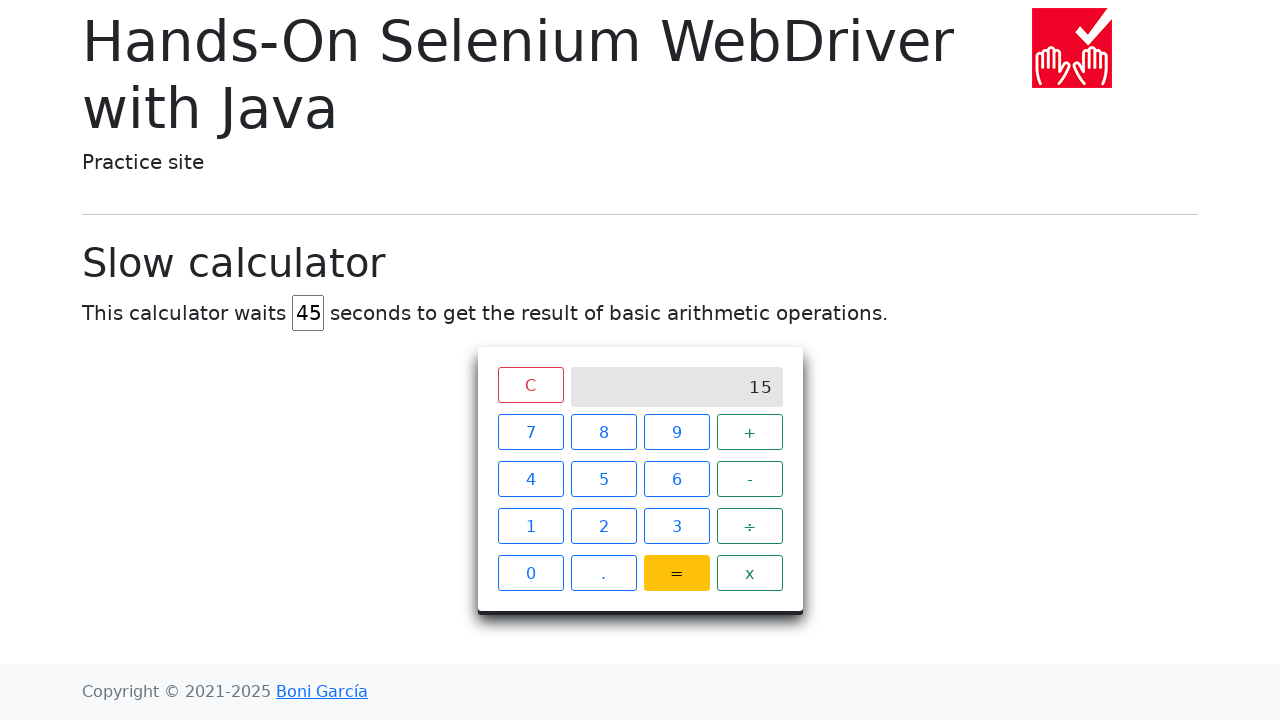

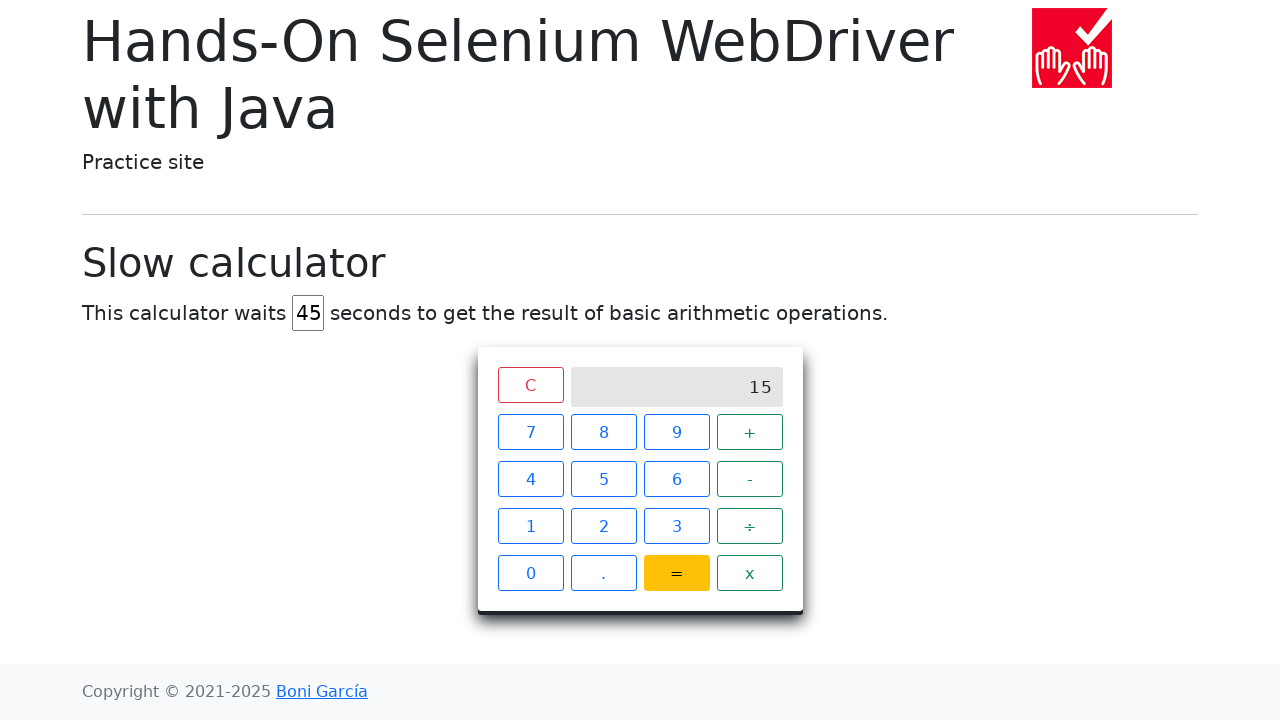